Opens the Vprok.ru website and checks that the browser console does not contain any severe error messages

Starting URL: https://www.vprok.ru/

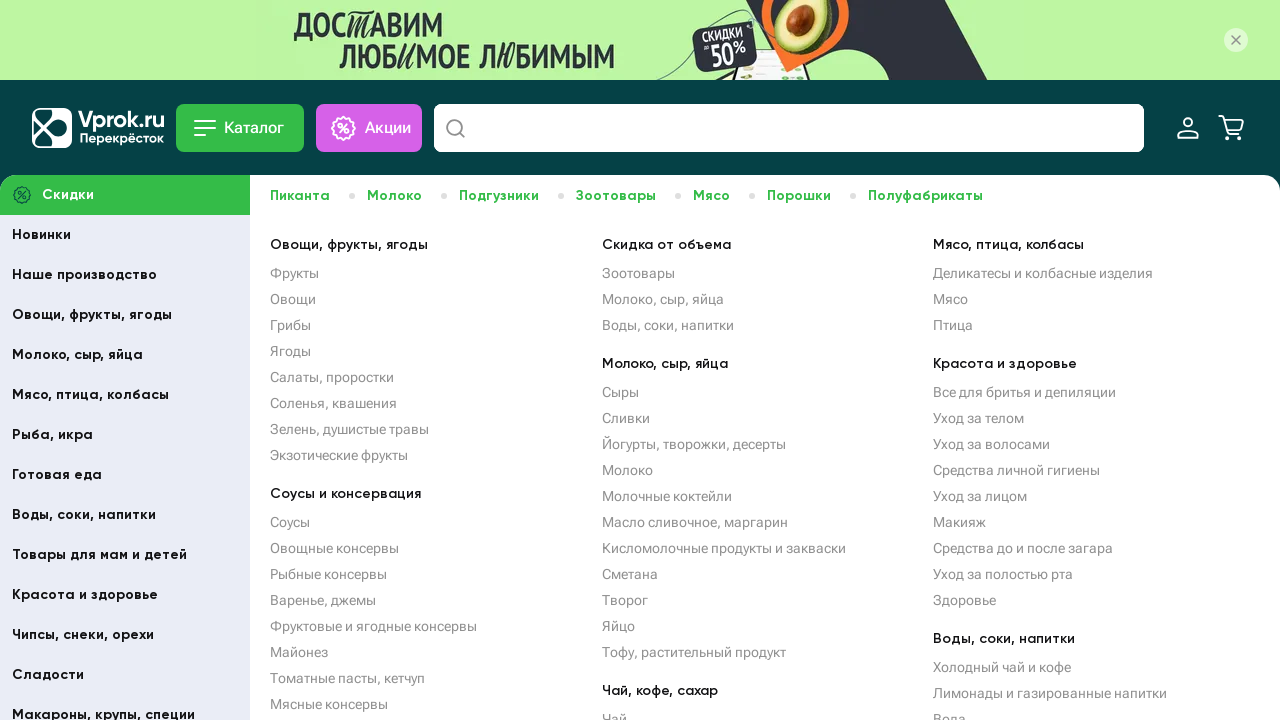

Set up console message listener
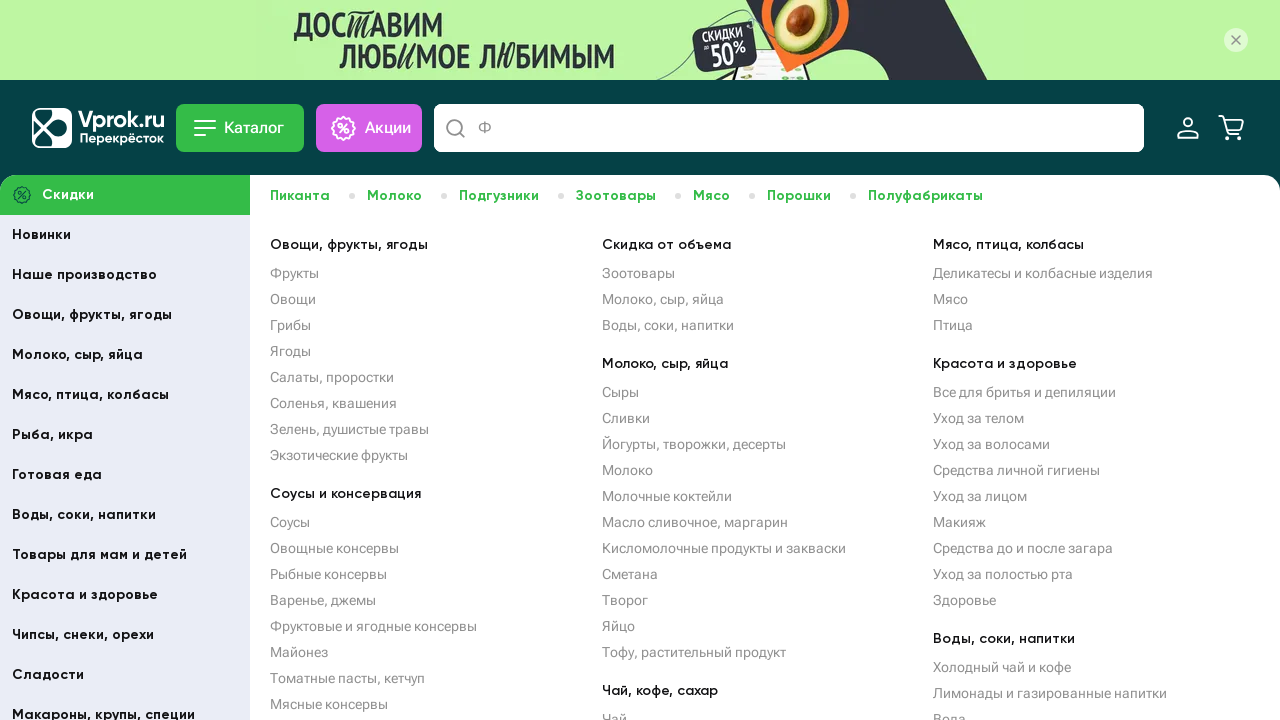

Page fully loaded
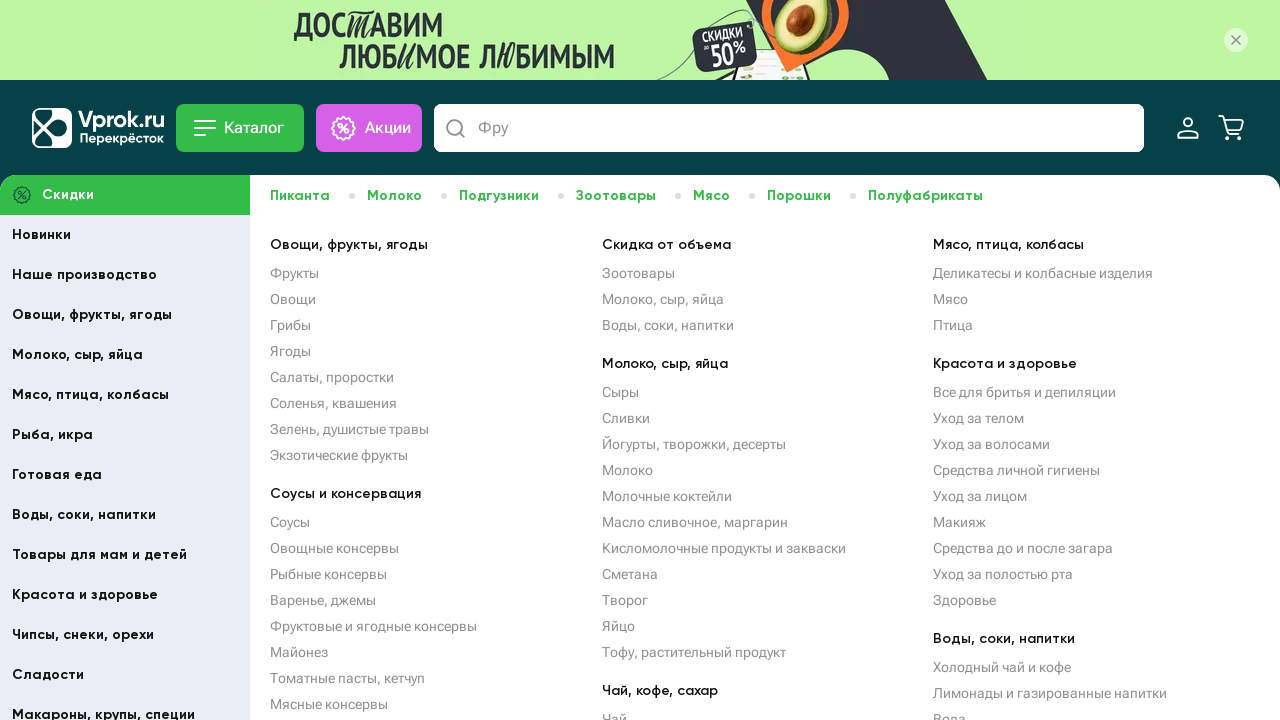

Verified console does not contain SEVERE errors (checked 0 messages)
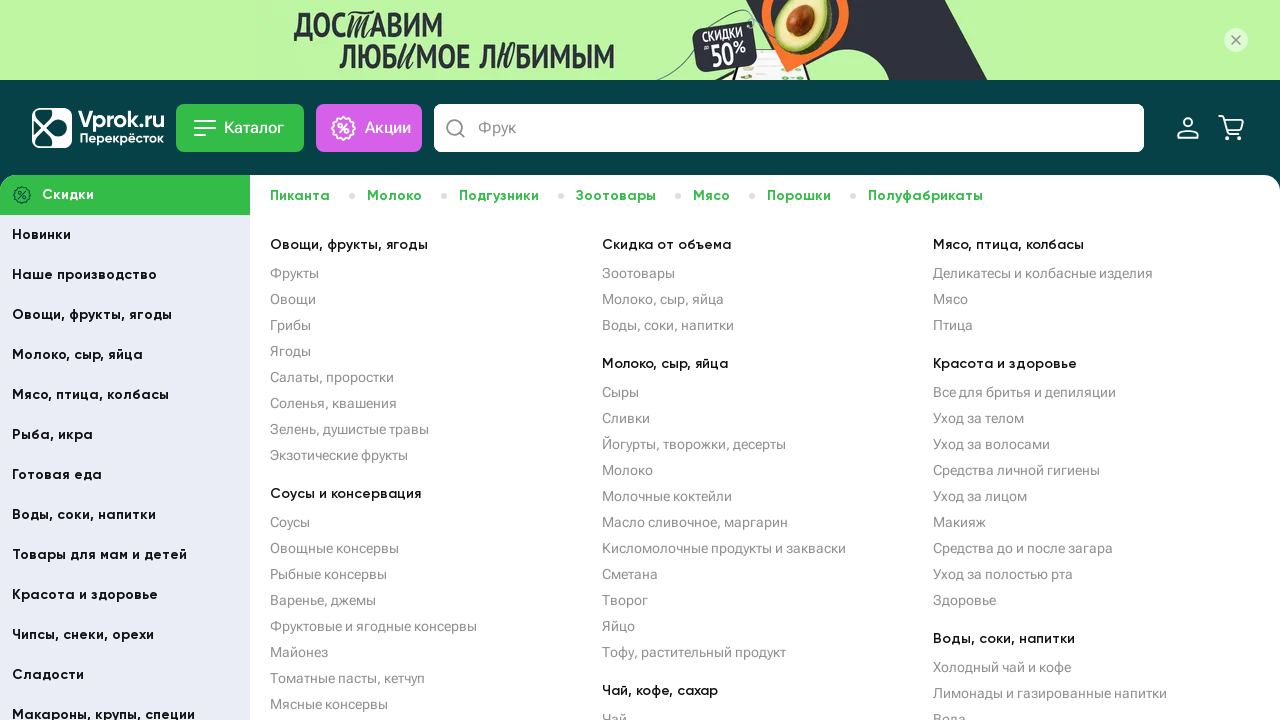

Assertion passed: no SEVERE errors found in console
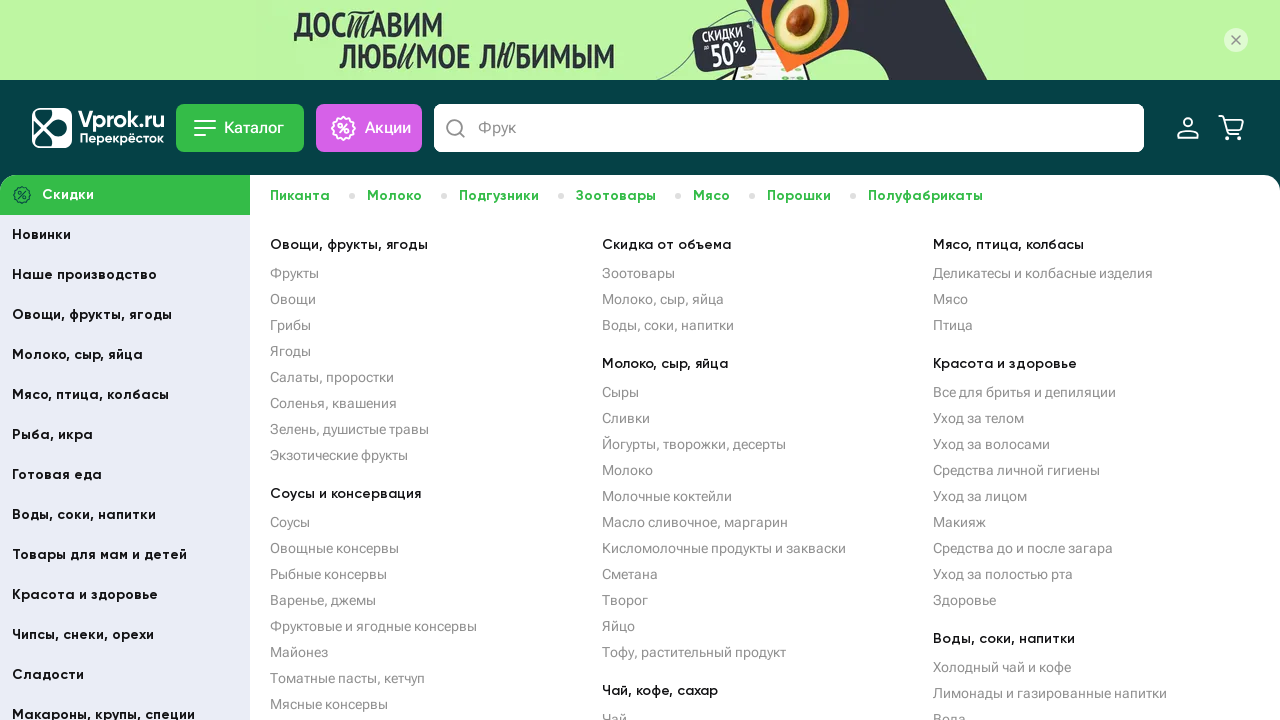

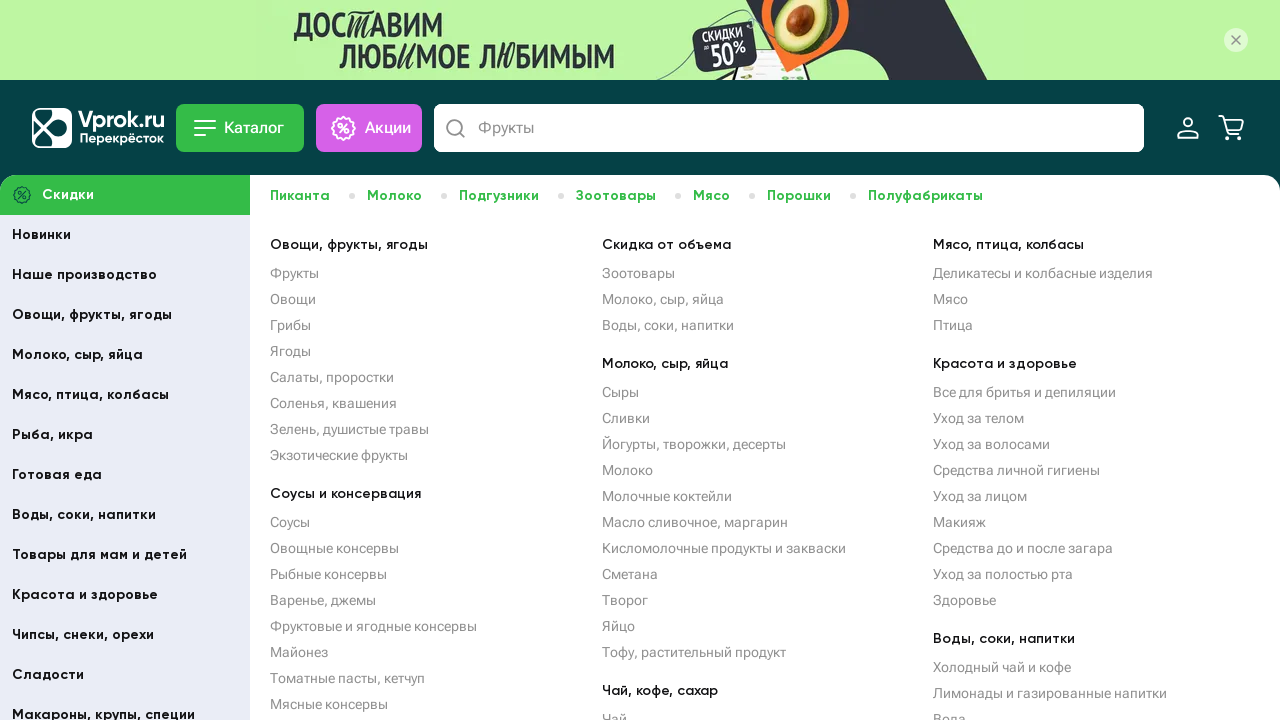